Tests checkbox selection and button state verification on a Selenium test page by checking and selecting checkboxes, then verifying button display and enabled states

Starting URL: http://www.testdiary.com/training/selenium/selenium-test-page/

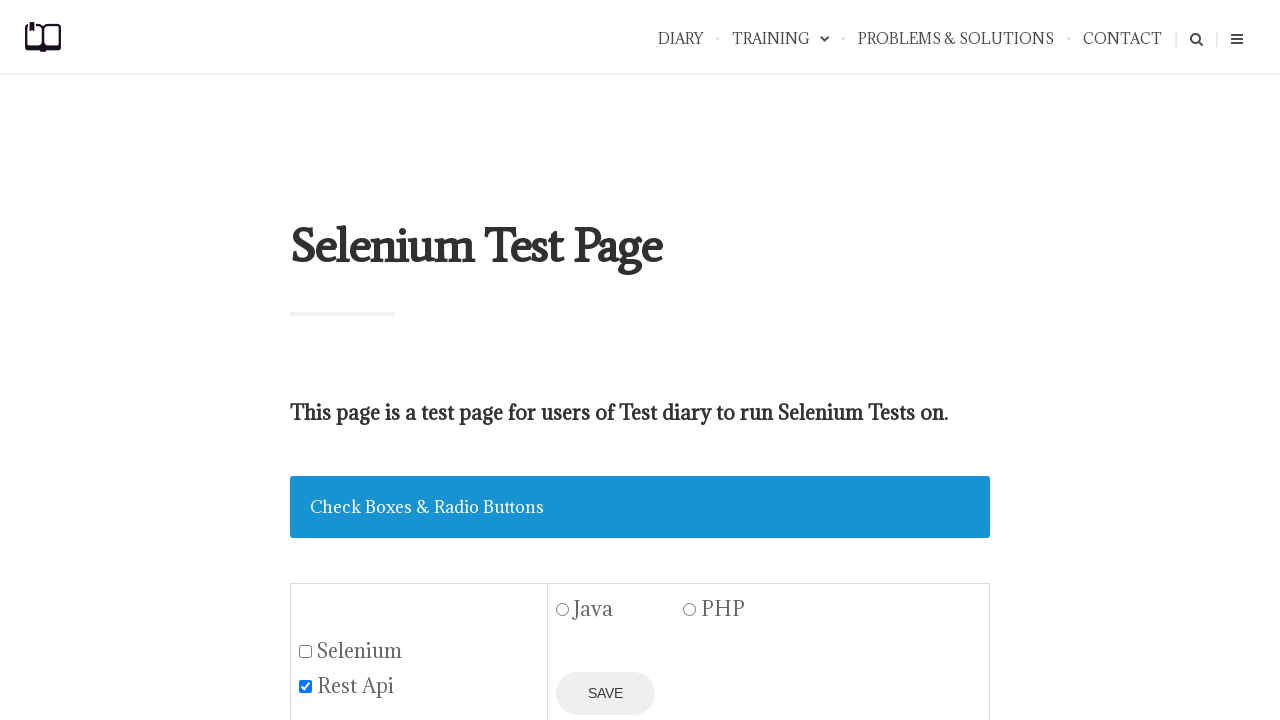

Located Selenium checkbox element
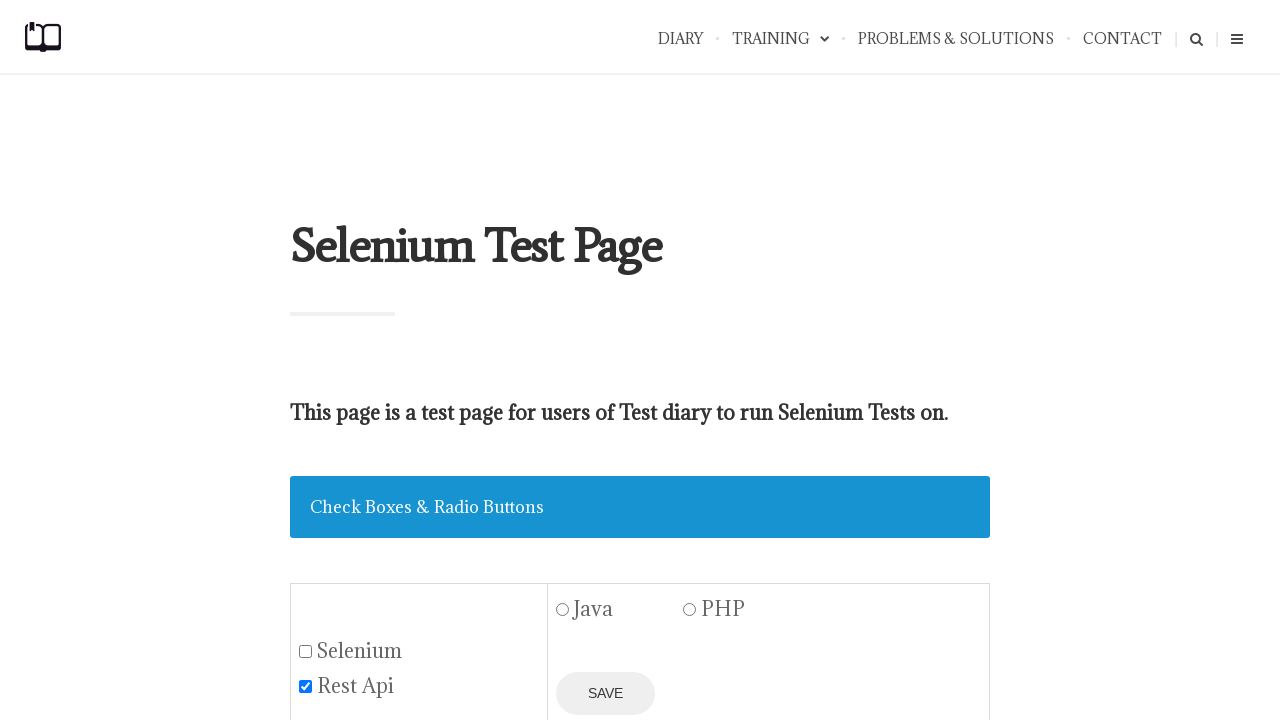

Located Rest API checkbox element
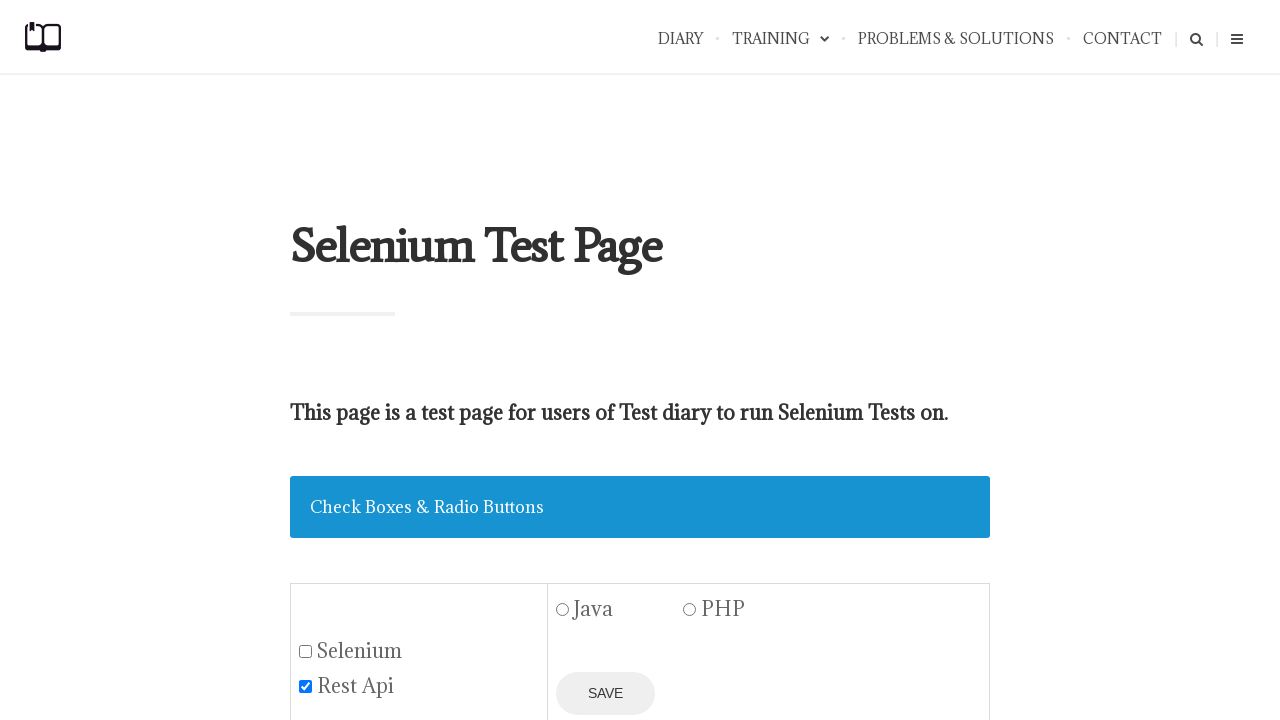

Selenium checkbox was not checked, clicked to select it at (306, 651) on #seleniumbox
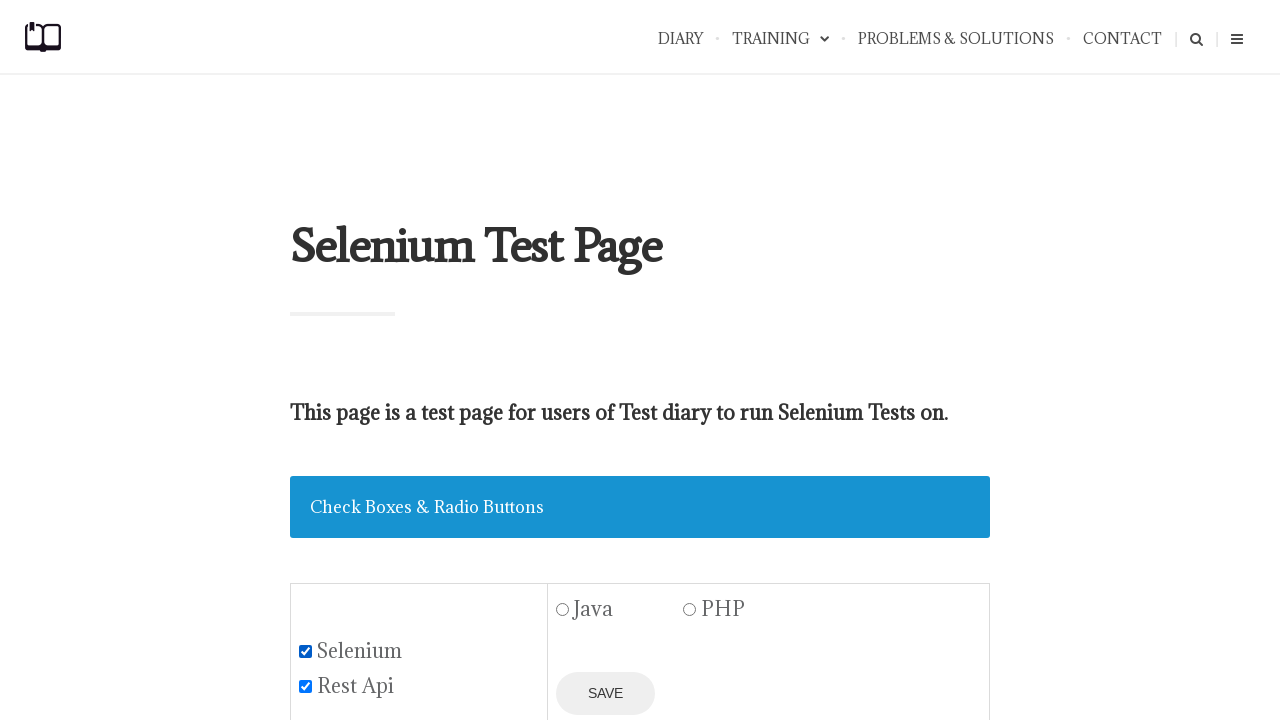

Rest API checkbox was already selected by default
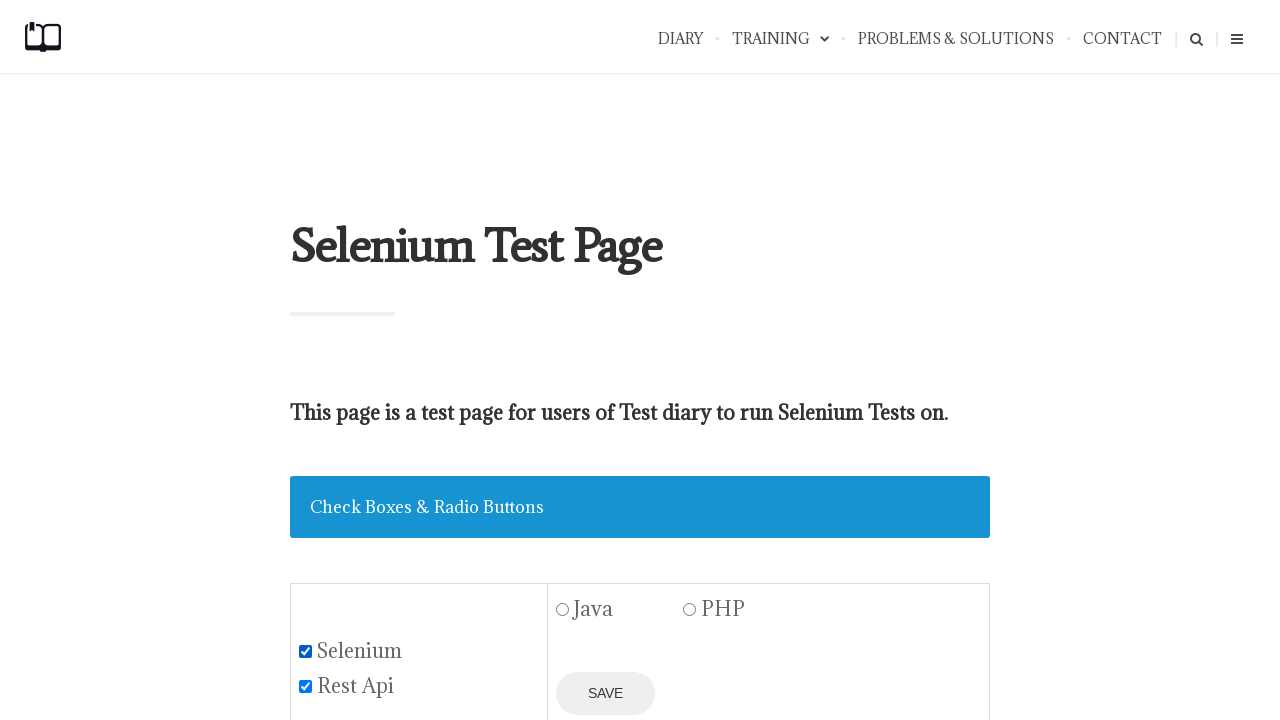

Located save button element
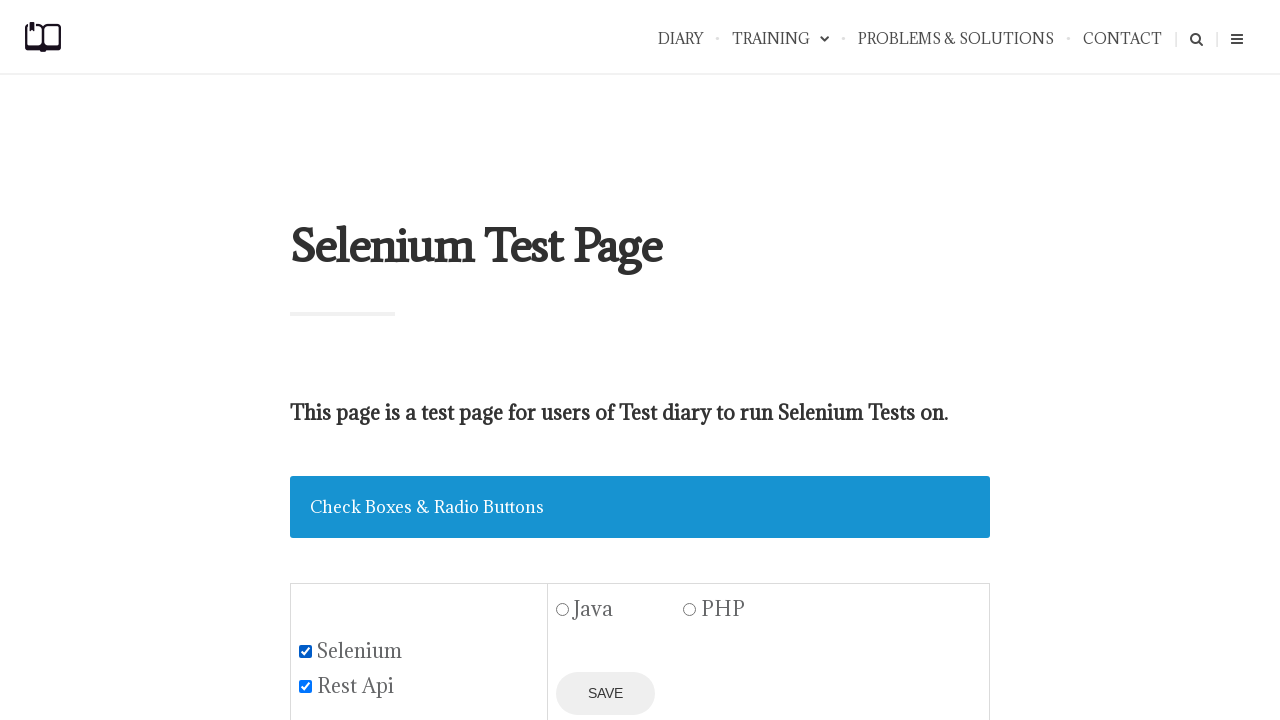

Save button is displayed
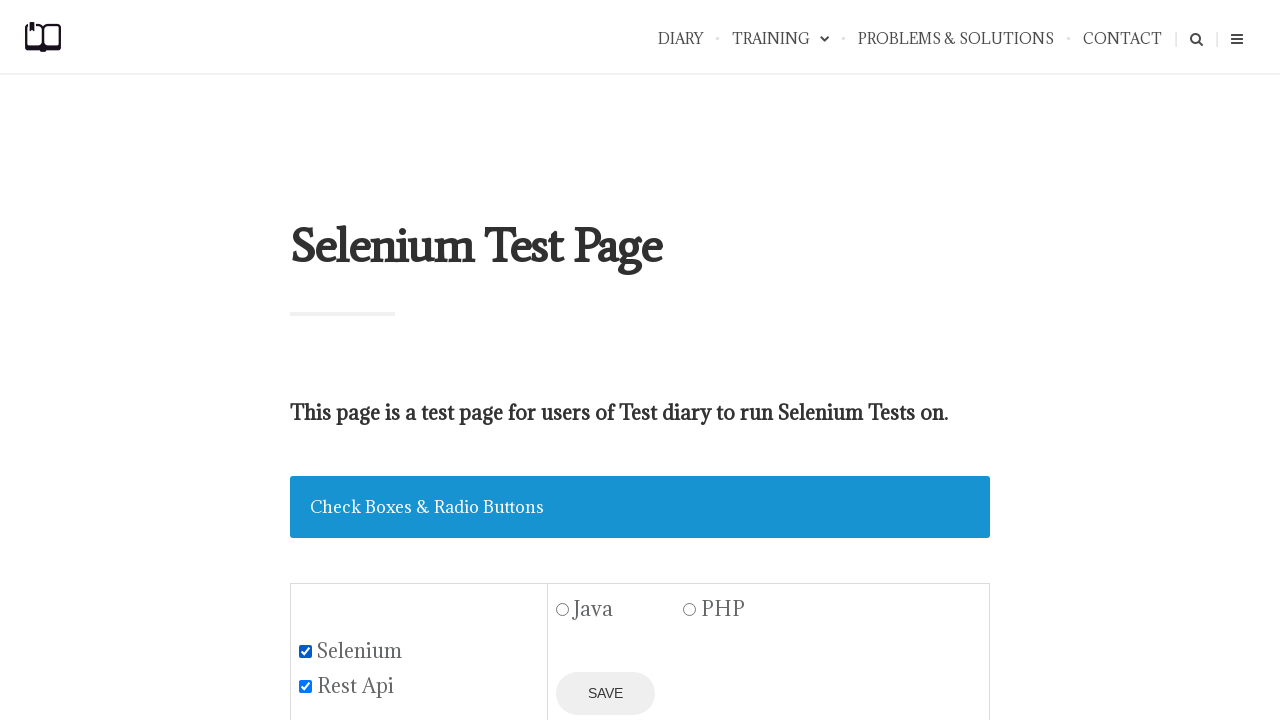

Save button is not enabled
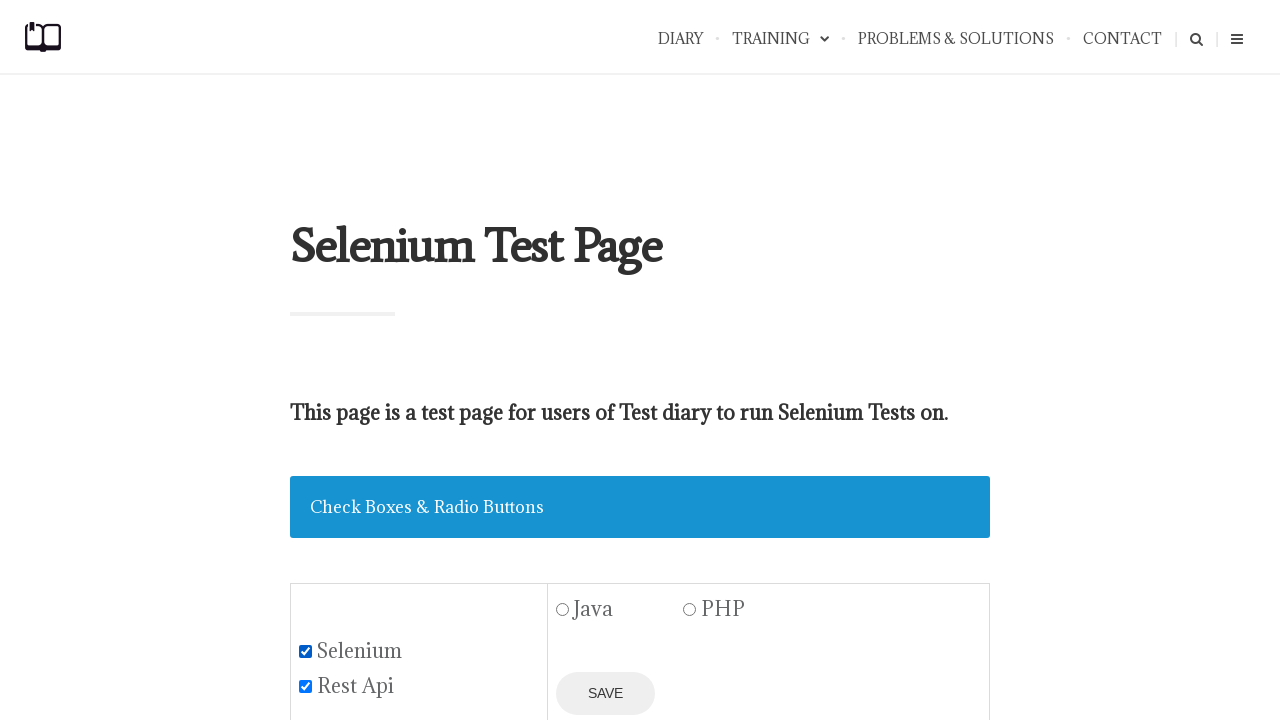

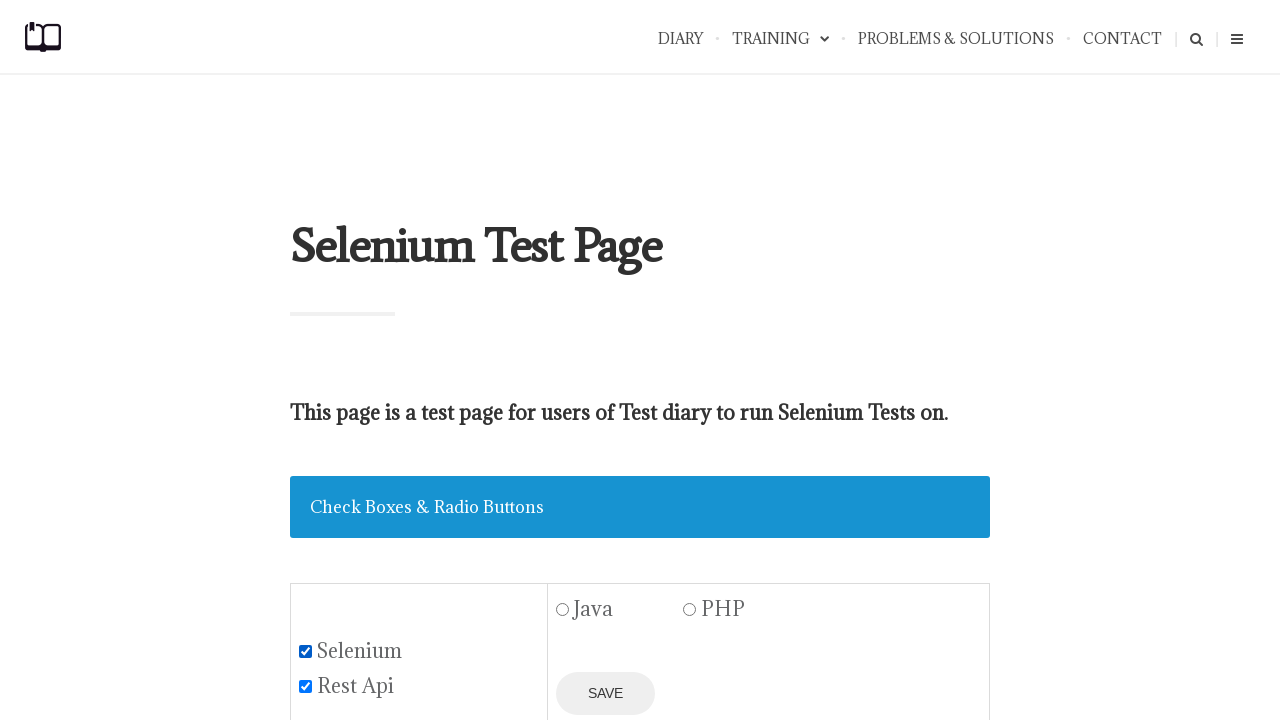